Tests the documentation search functionality on the Puppeteer website by clicking the search button, typing a search query, and clicking on a search result.

Starting URL: https://pptr.dev/

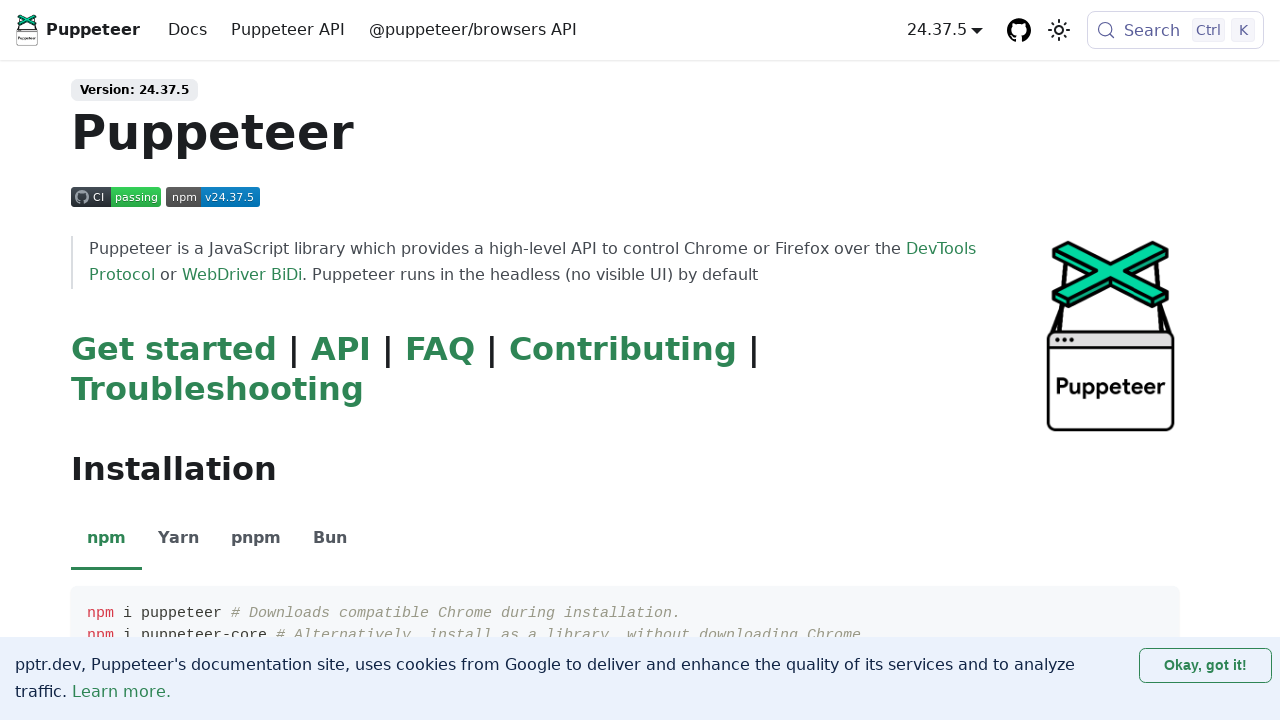

Located the search button
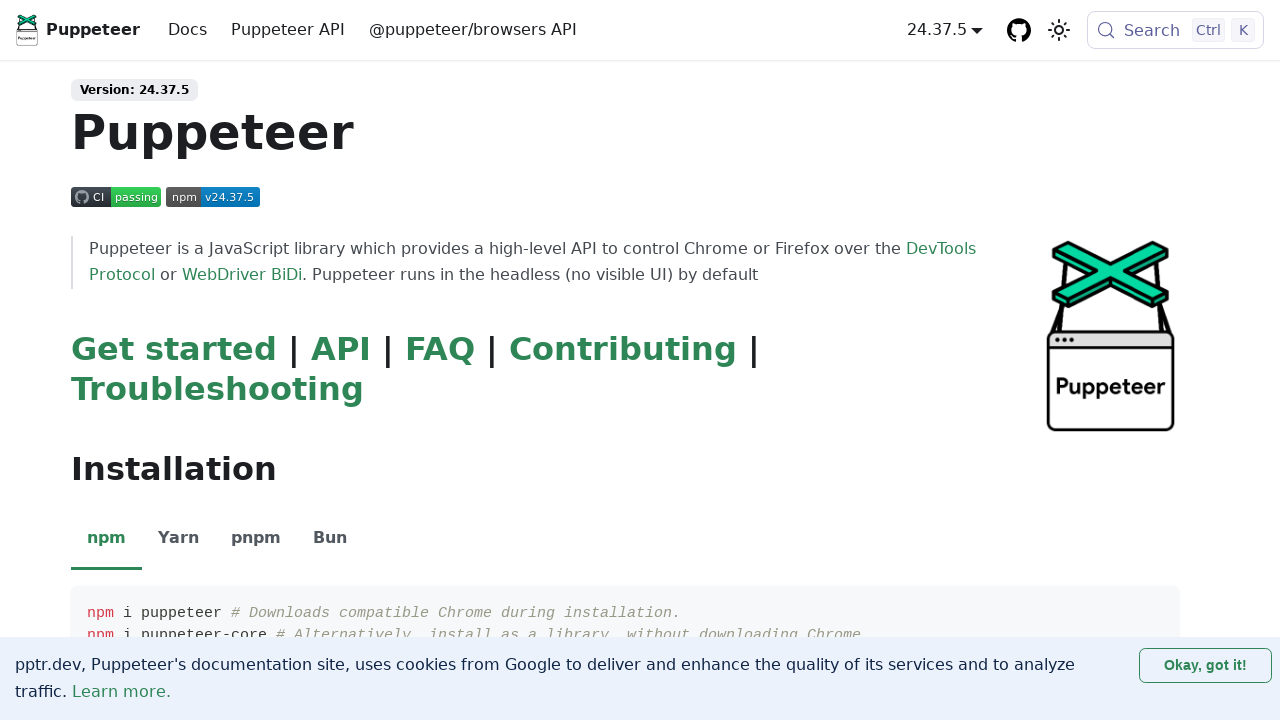

Clicked the search button to open search modal
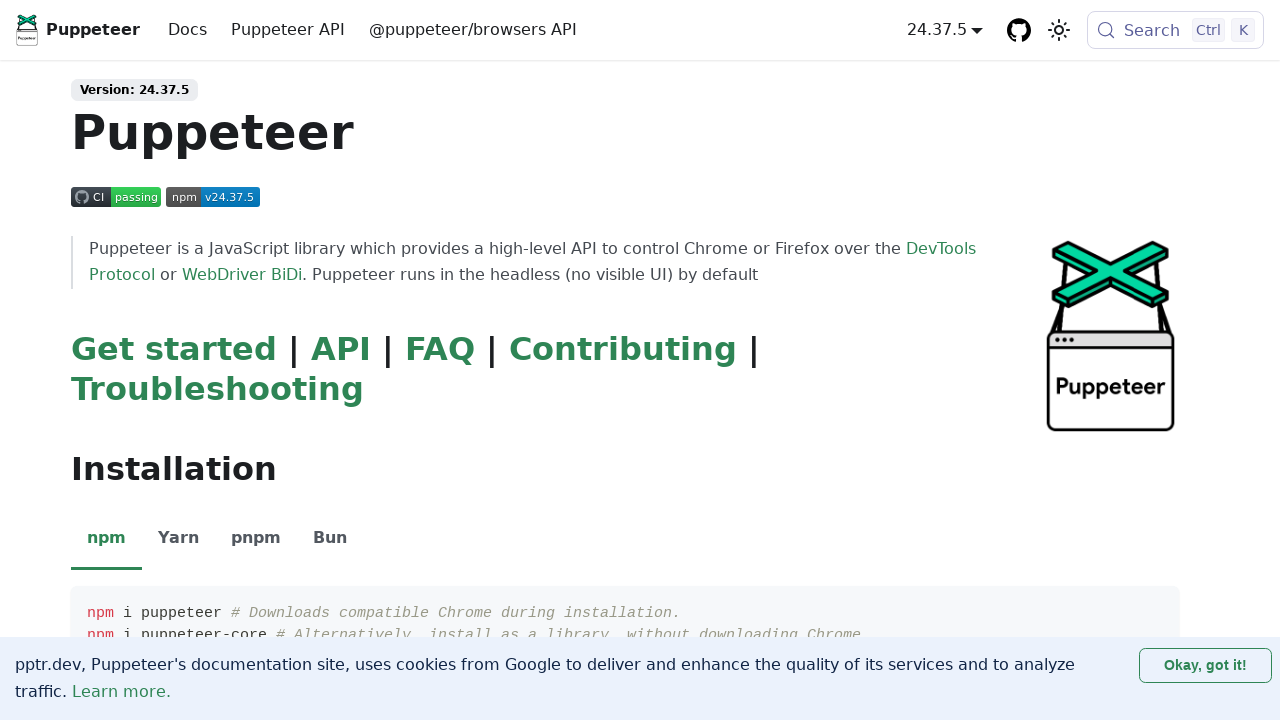

Located the search input field
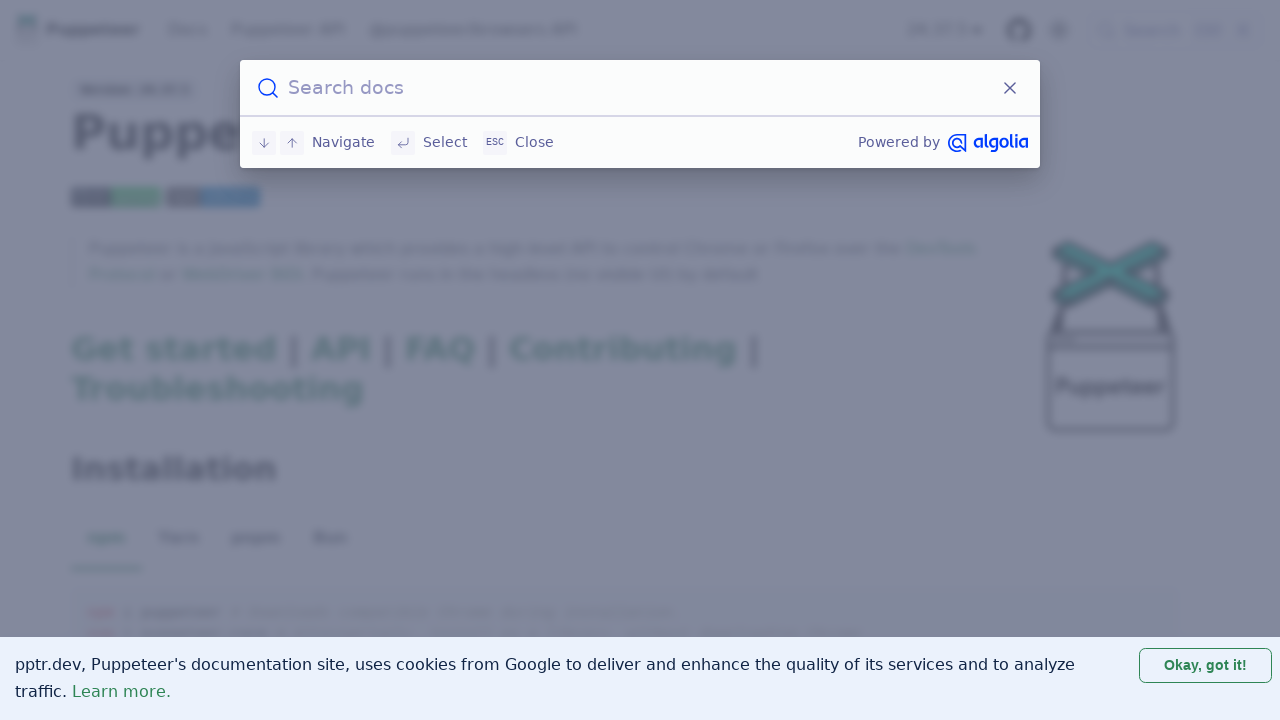

Focused on the search input field
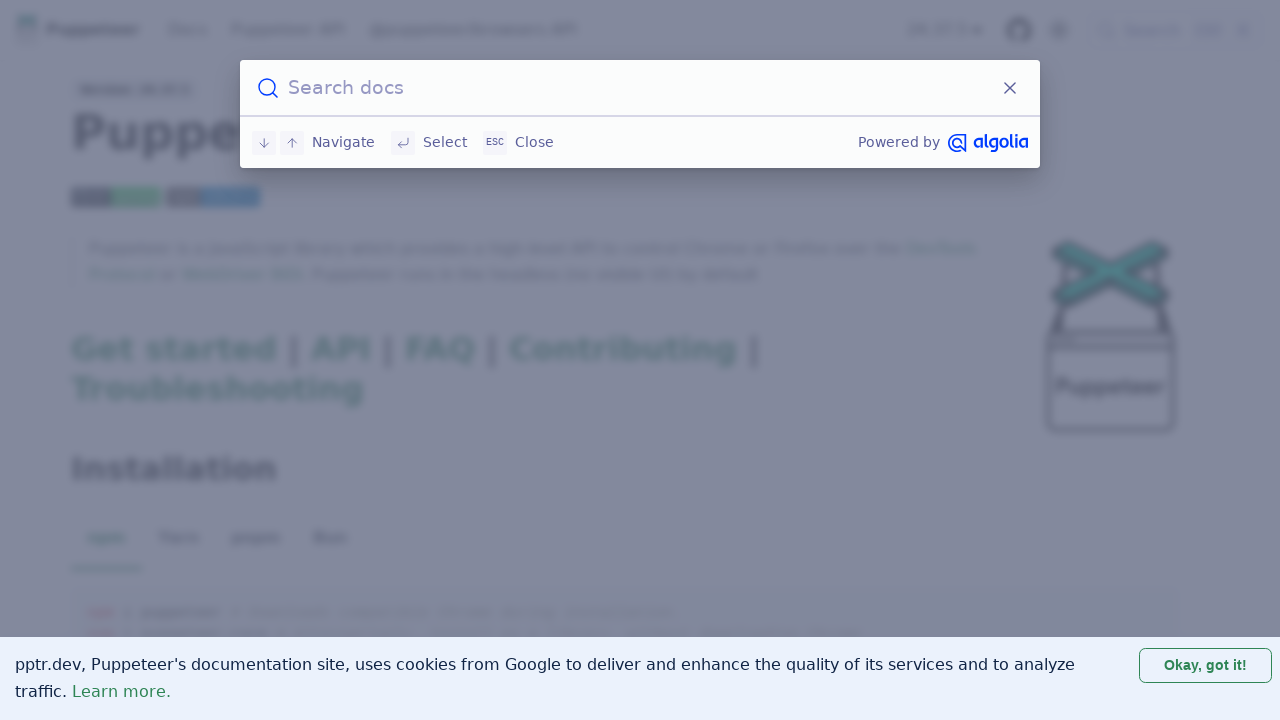

Typed search query 'browser automation guide' into search field on input.DocSearch-Input
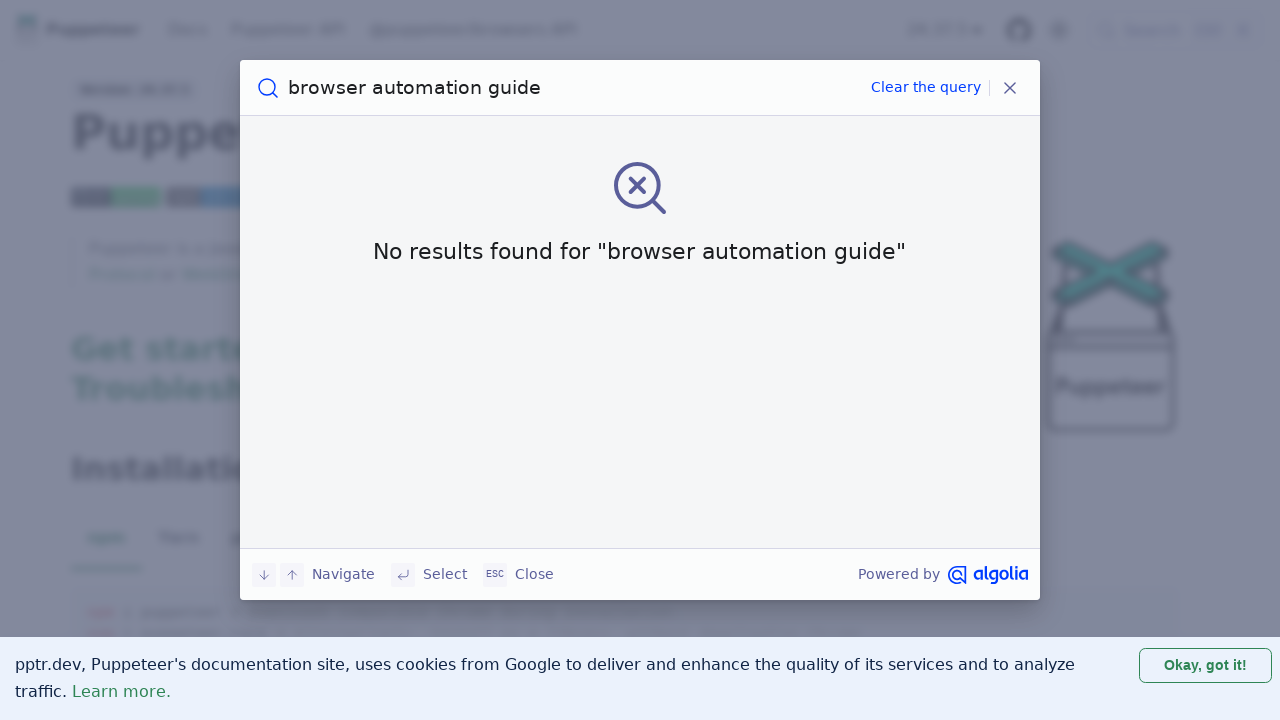

Search results appeared
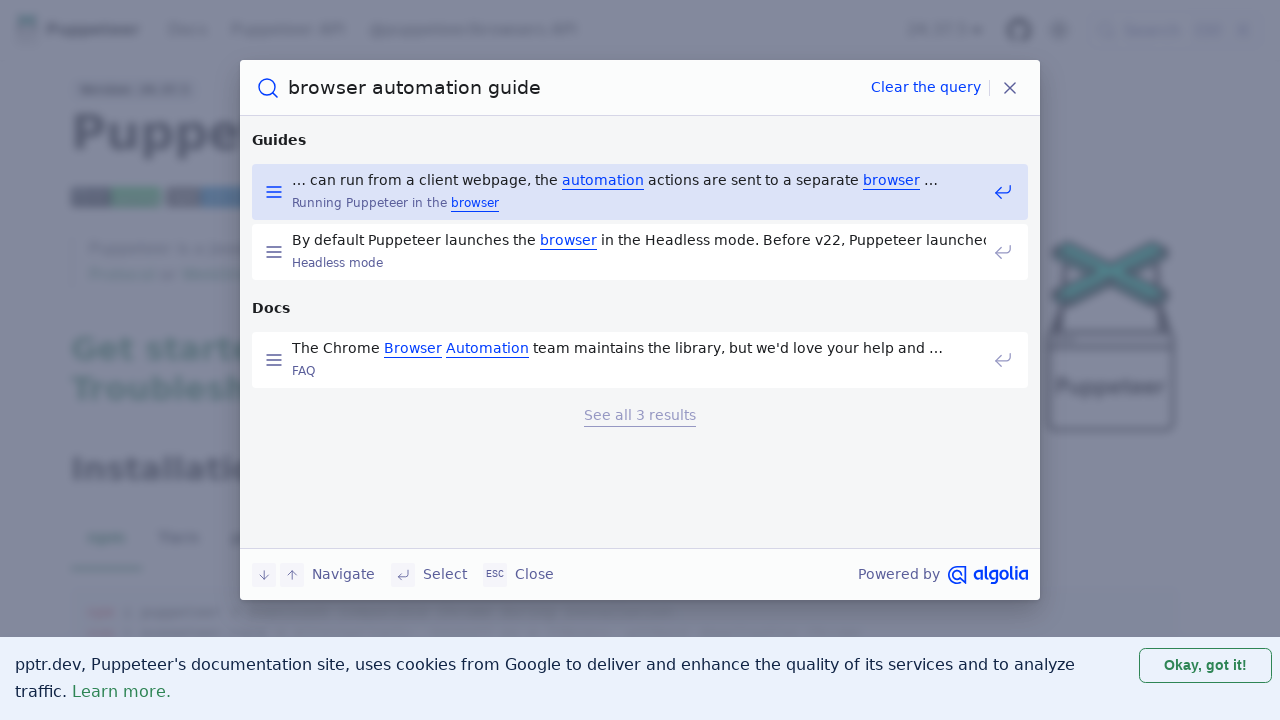

Clicked on a search result at (640, 194) on .DocSearch-Hit
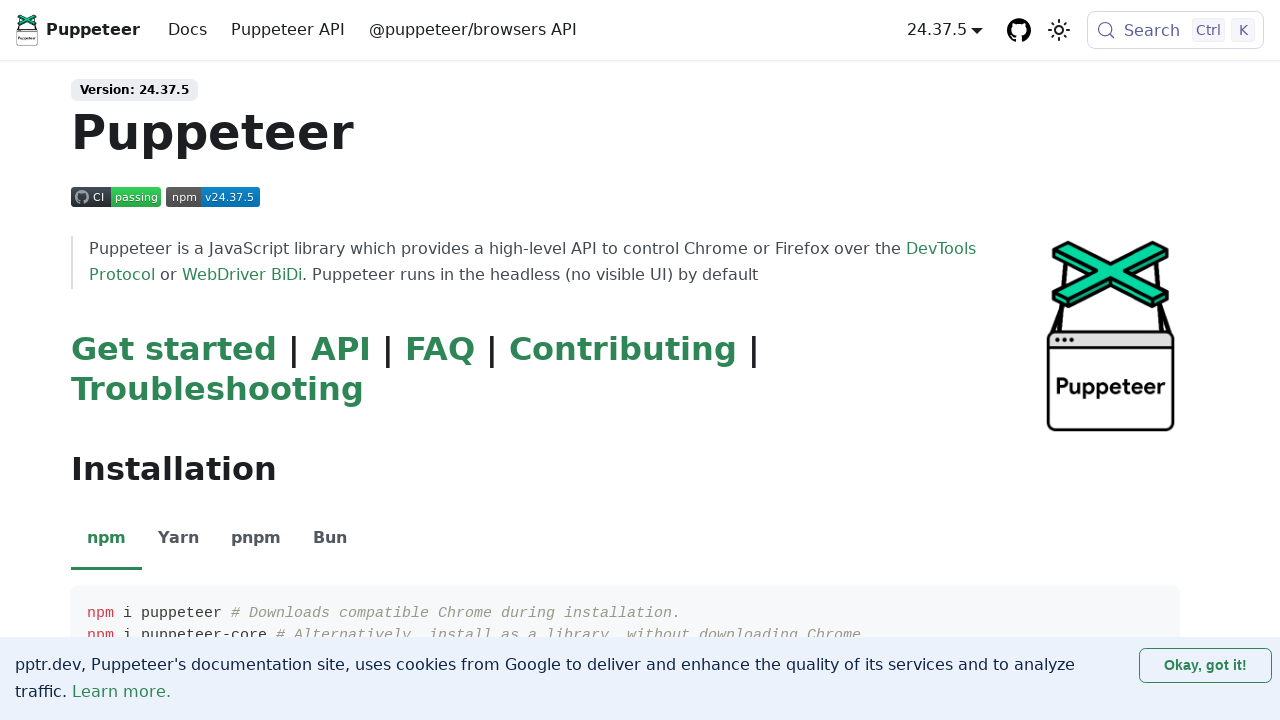

Article content loaded on the page
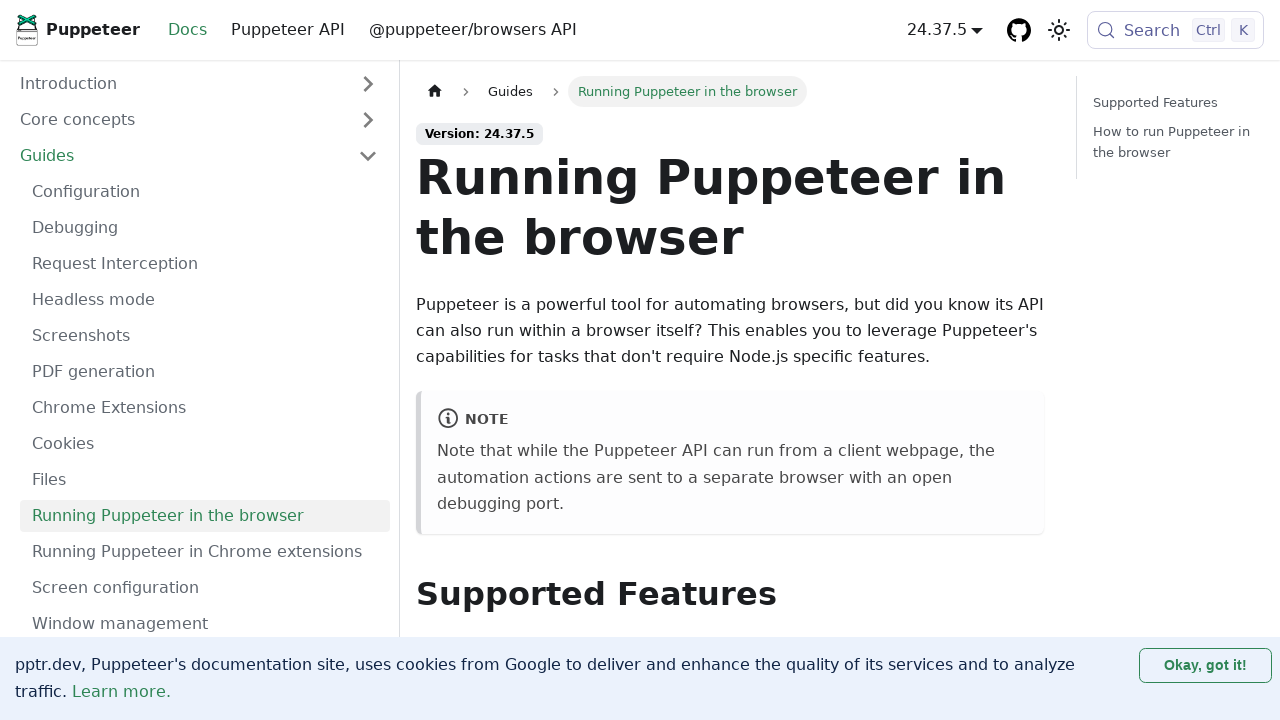

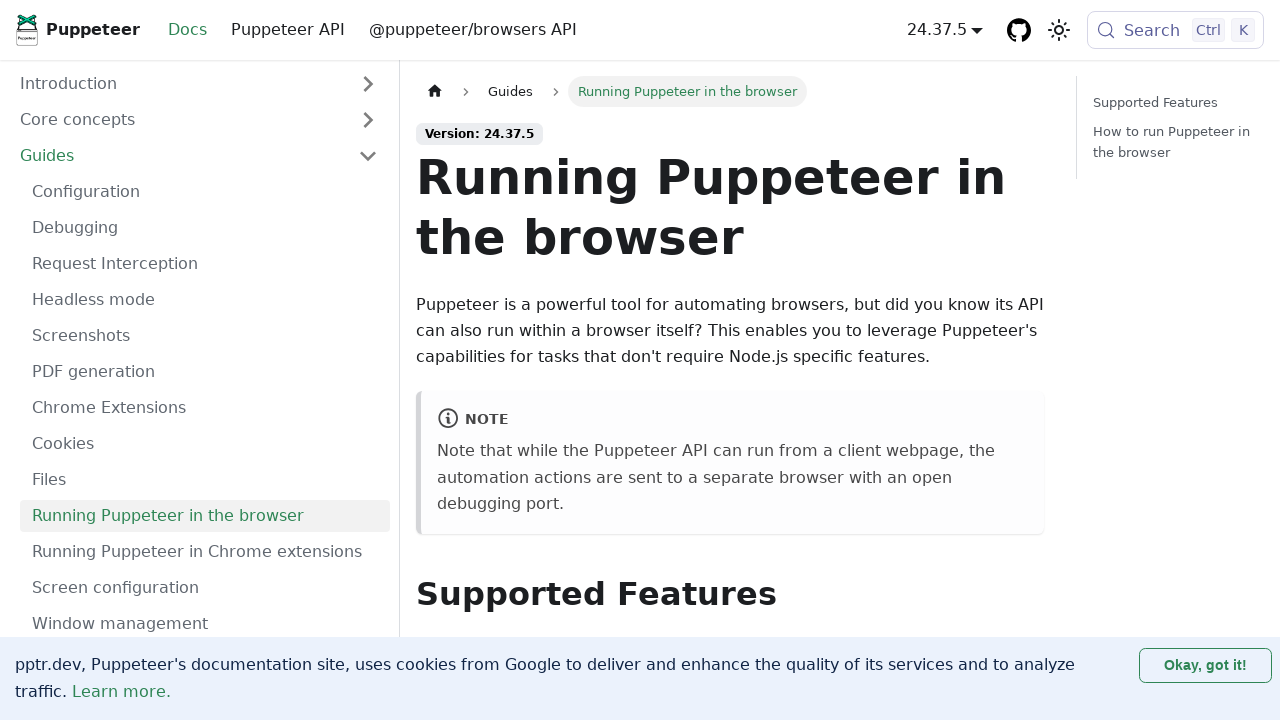